Tests dynamic element visibility by clicking a reveal button and then typing into a revealed input field

Starting URL: https://www.selenium.dev/selenium/web/dynamic.html

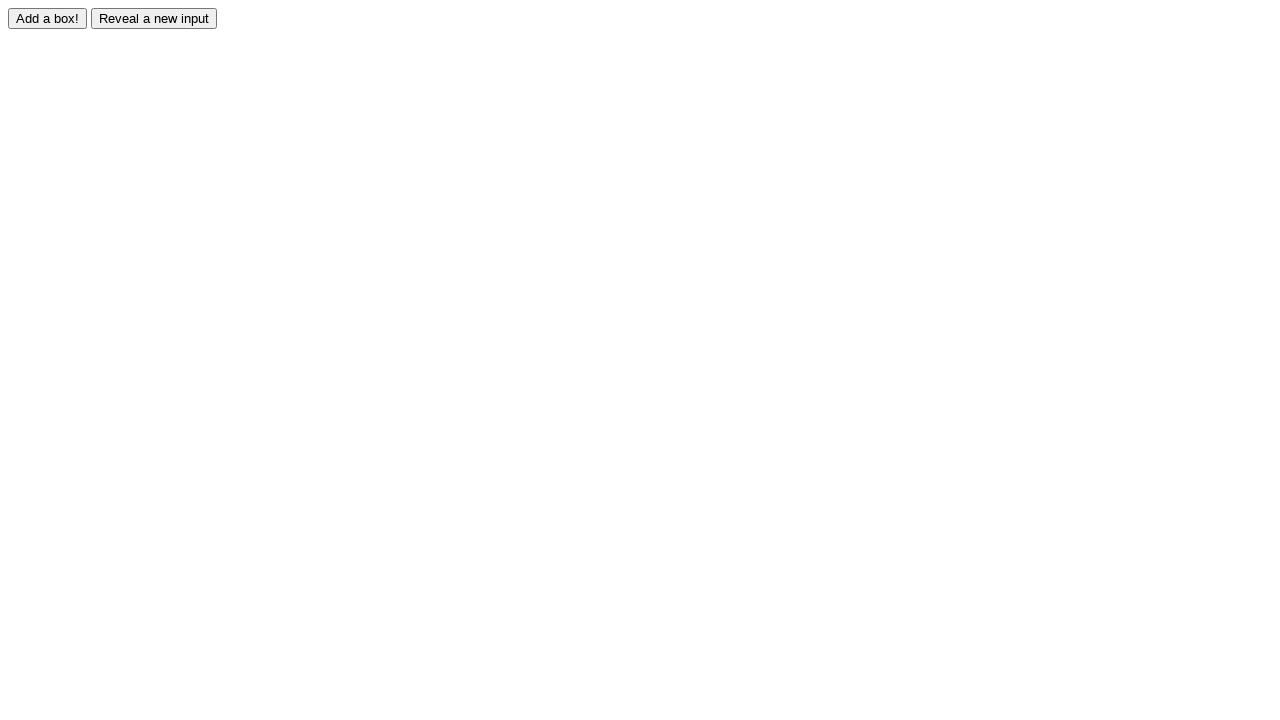

Clicked reveal button to show hidden element at (154, 18) on #reveal
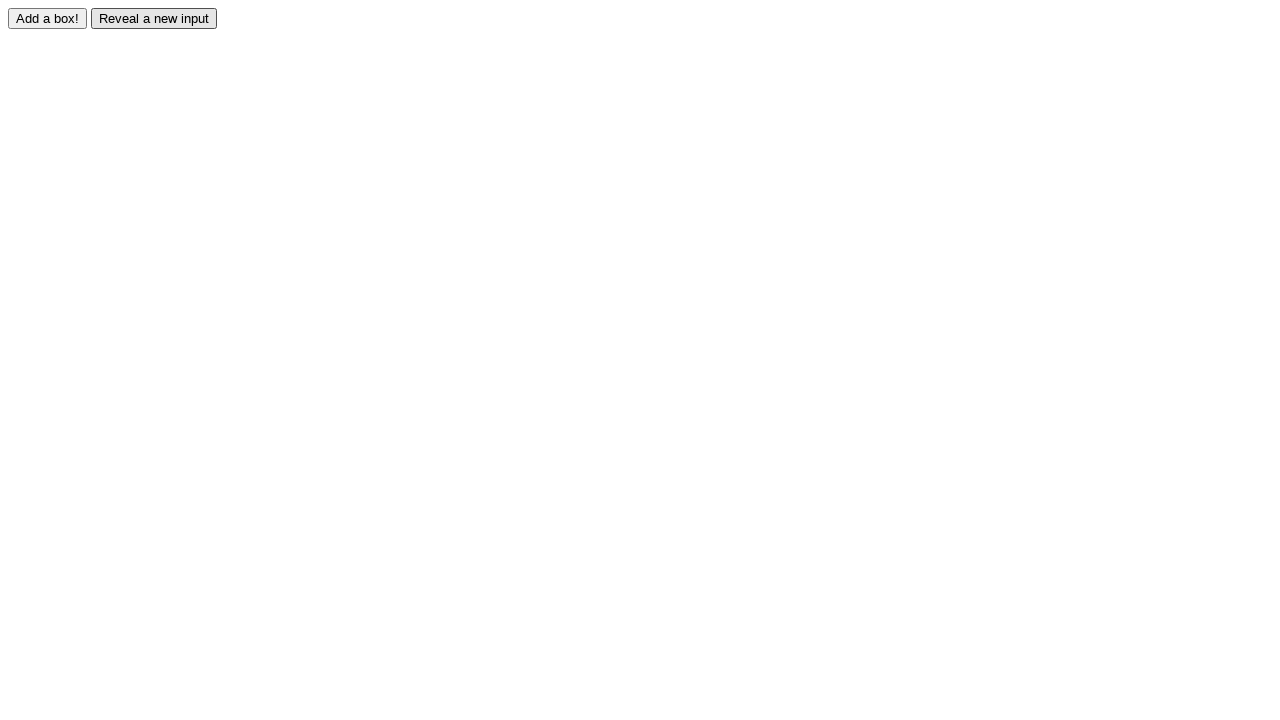

Waited for revealed input field to become visible
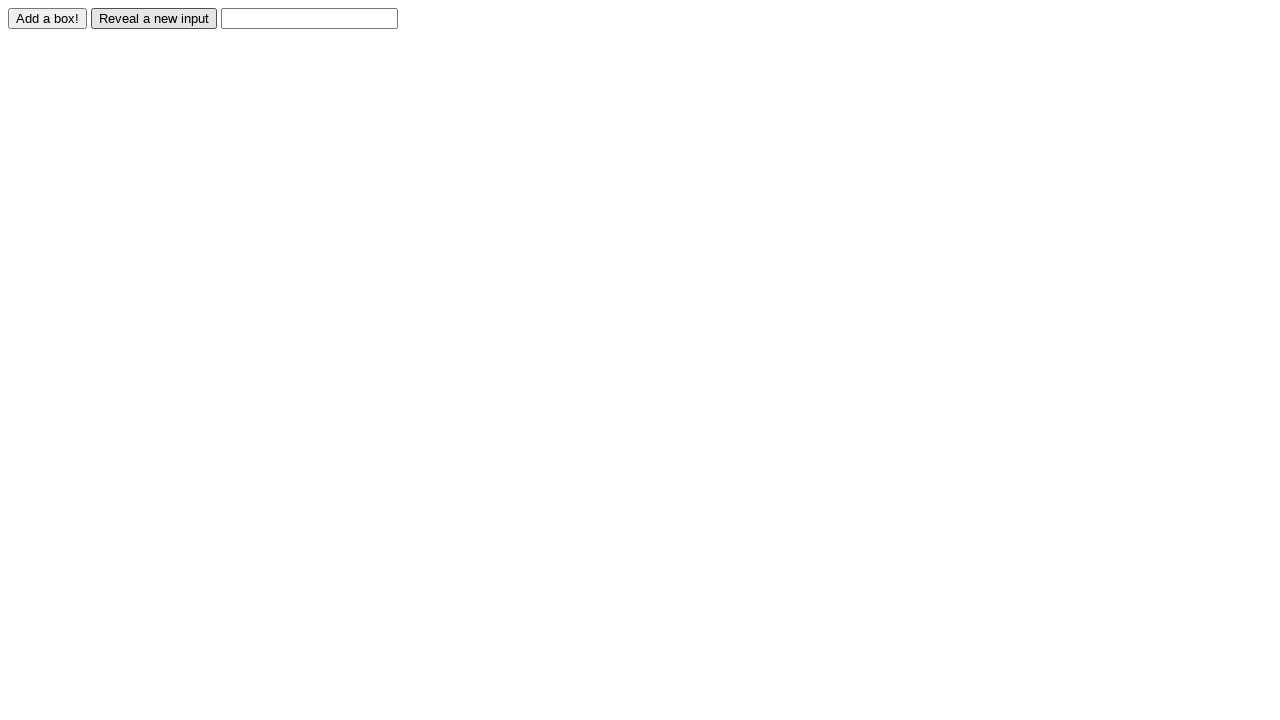

Filled revealed input field with 'Displayed' on #revealed
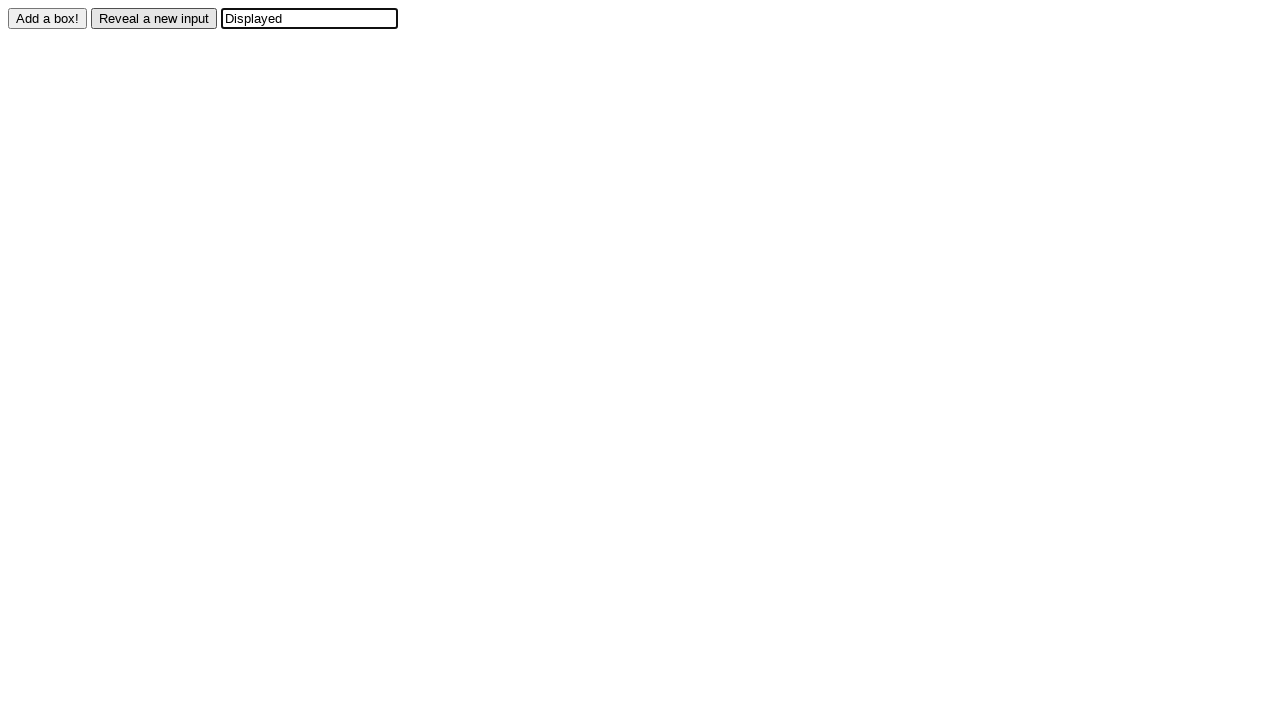

Verified input value equals 'Displayed'
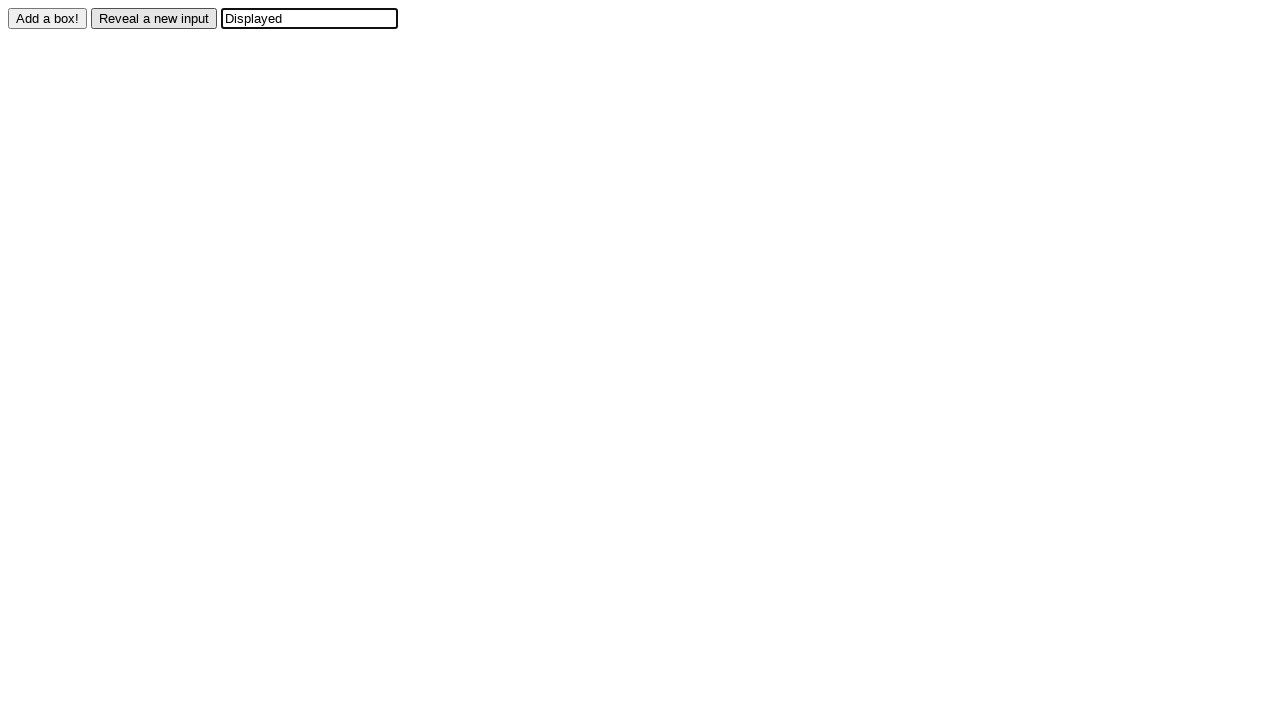

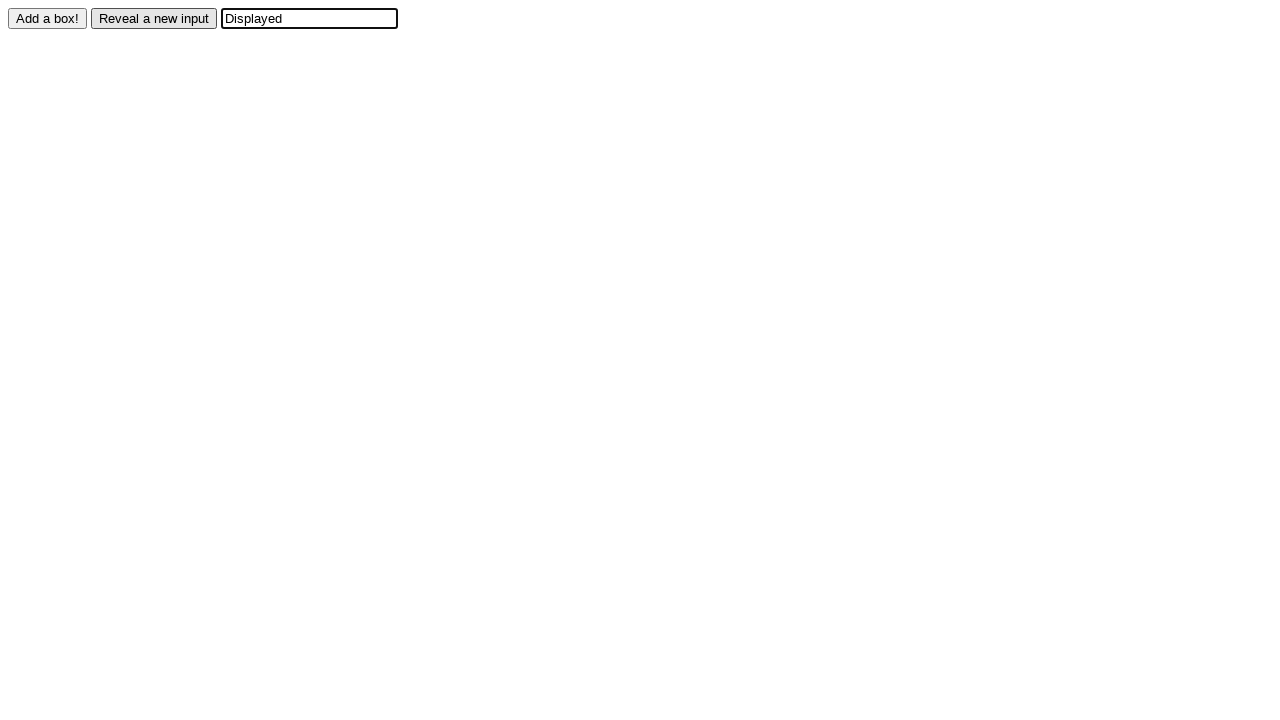